Navigates to Python.org homepage and verifies that event information is displayed in the event widget

Starting URL: https://www.python.org/

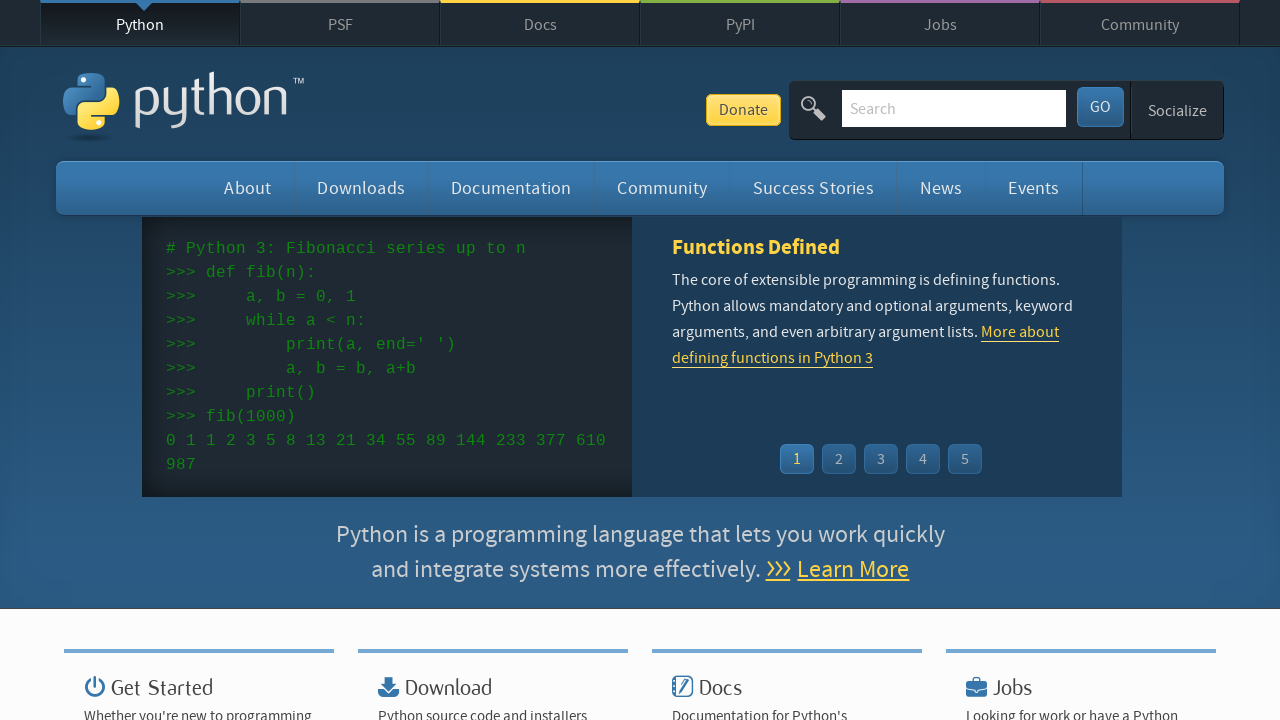

Navigated to Python.org homepage
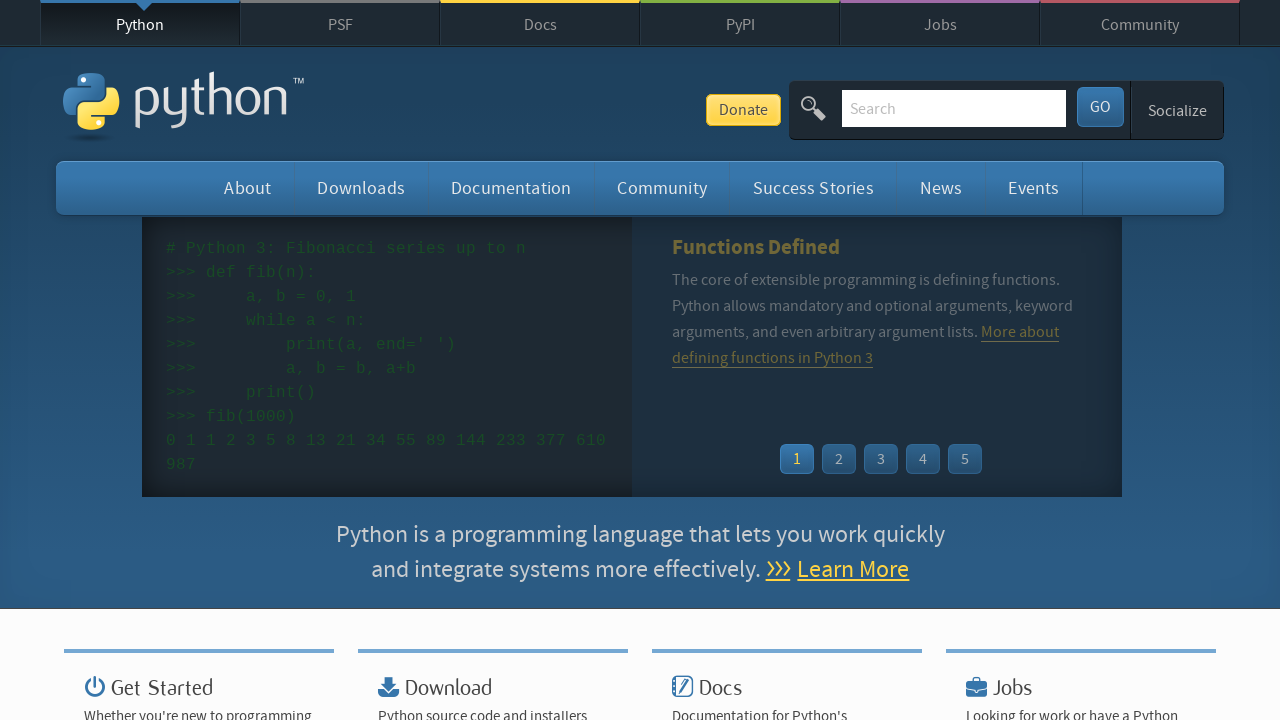

Event widget loaded on the page
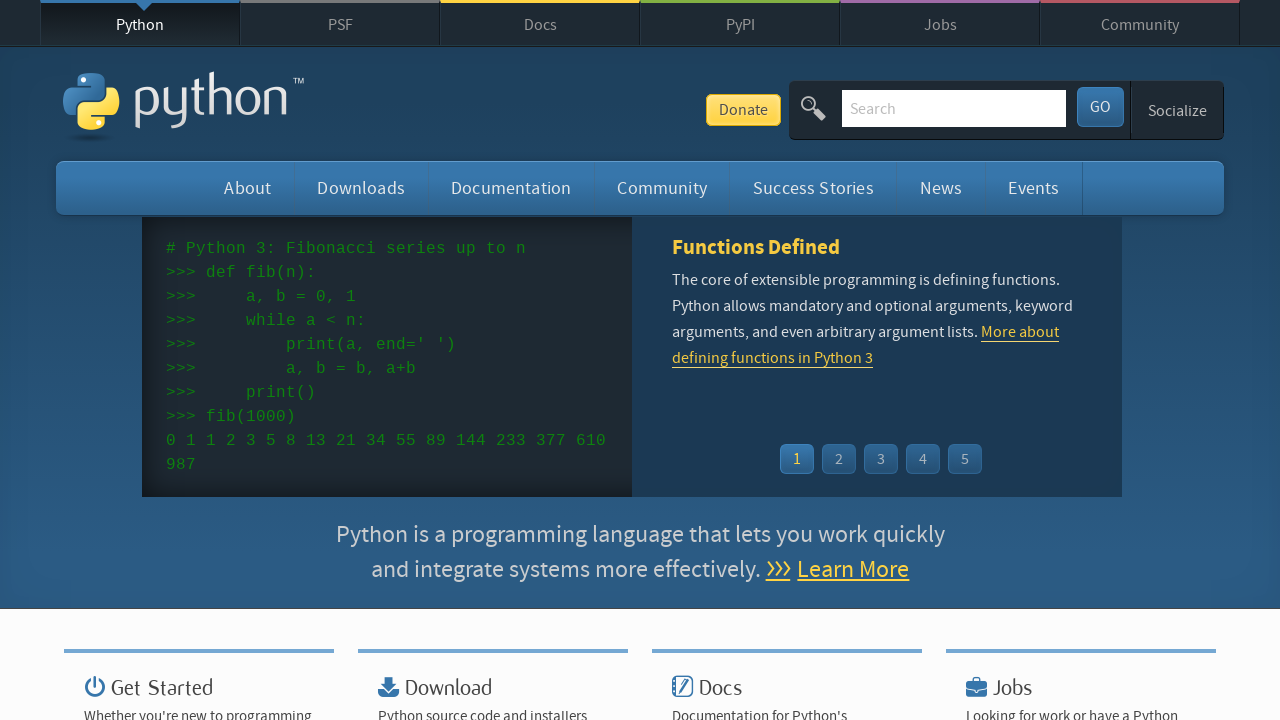

Event time information is displayed in the event widget
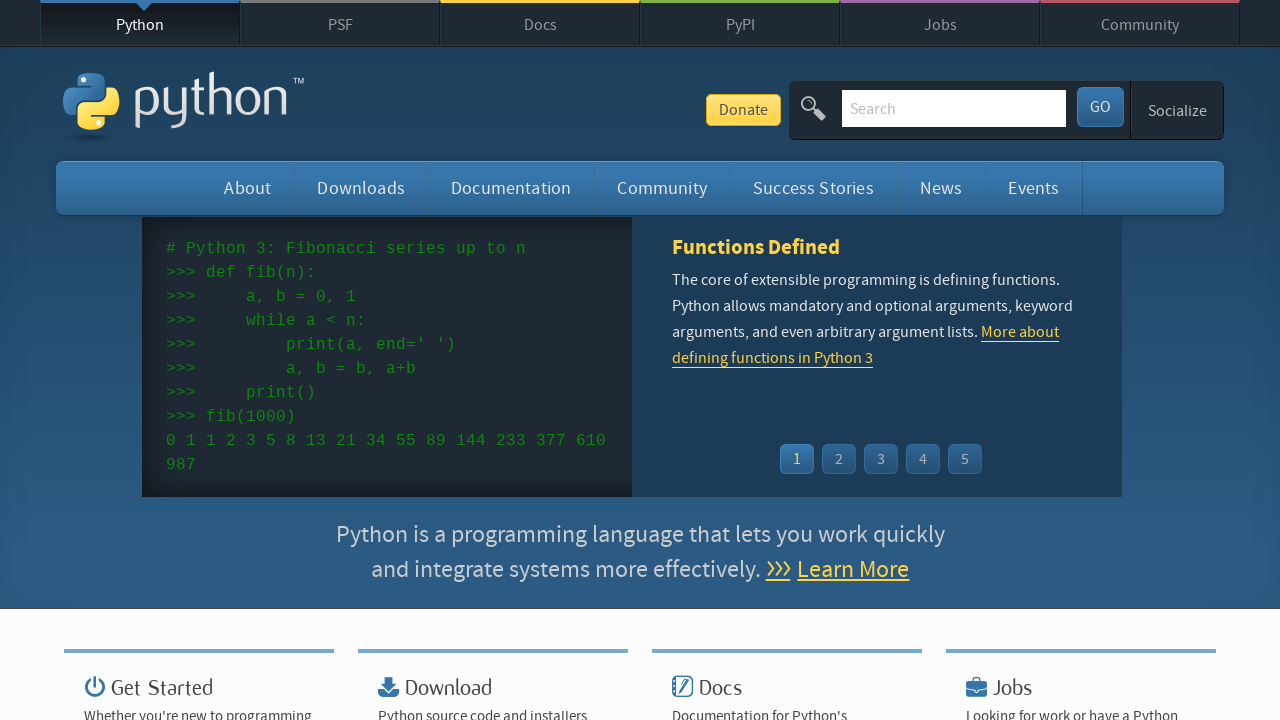

Event names and links are displayed in the event widget
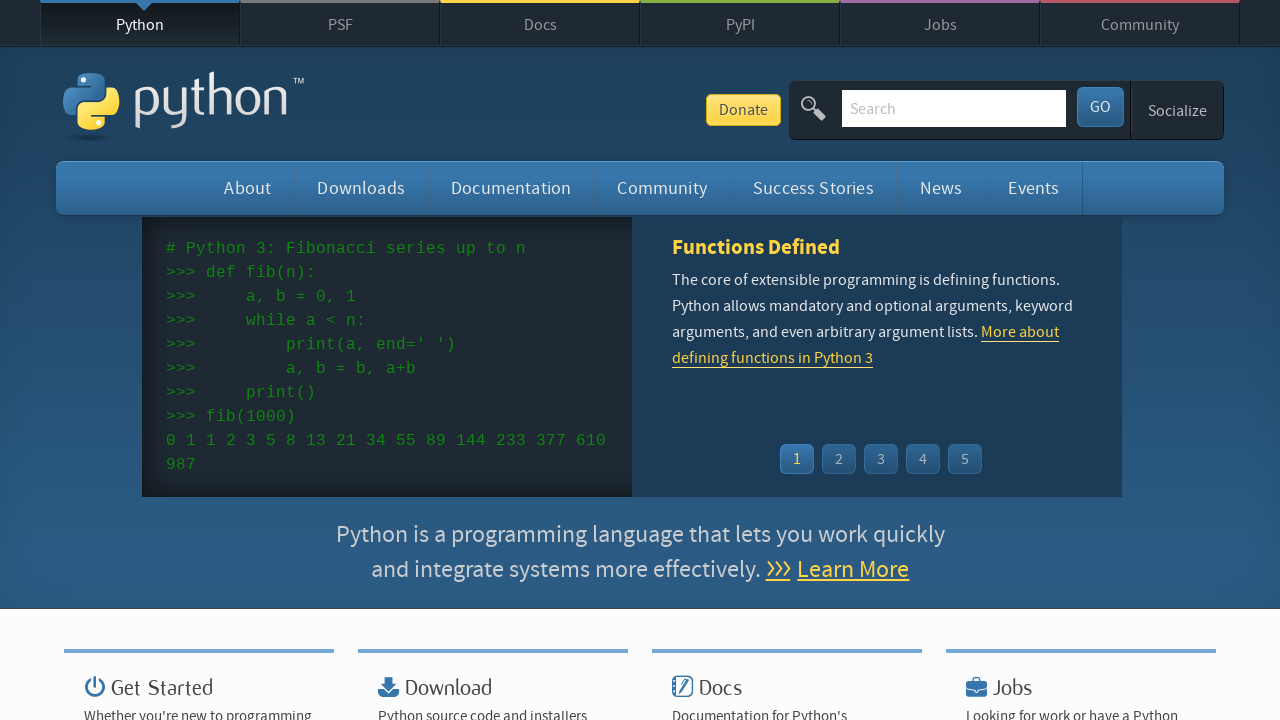

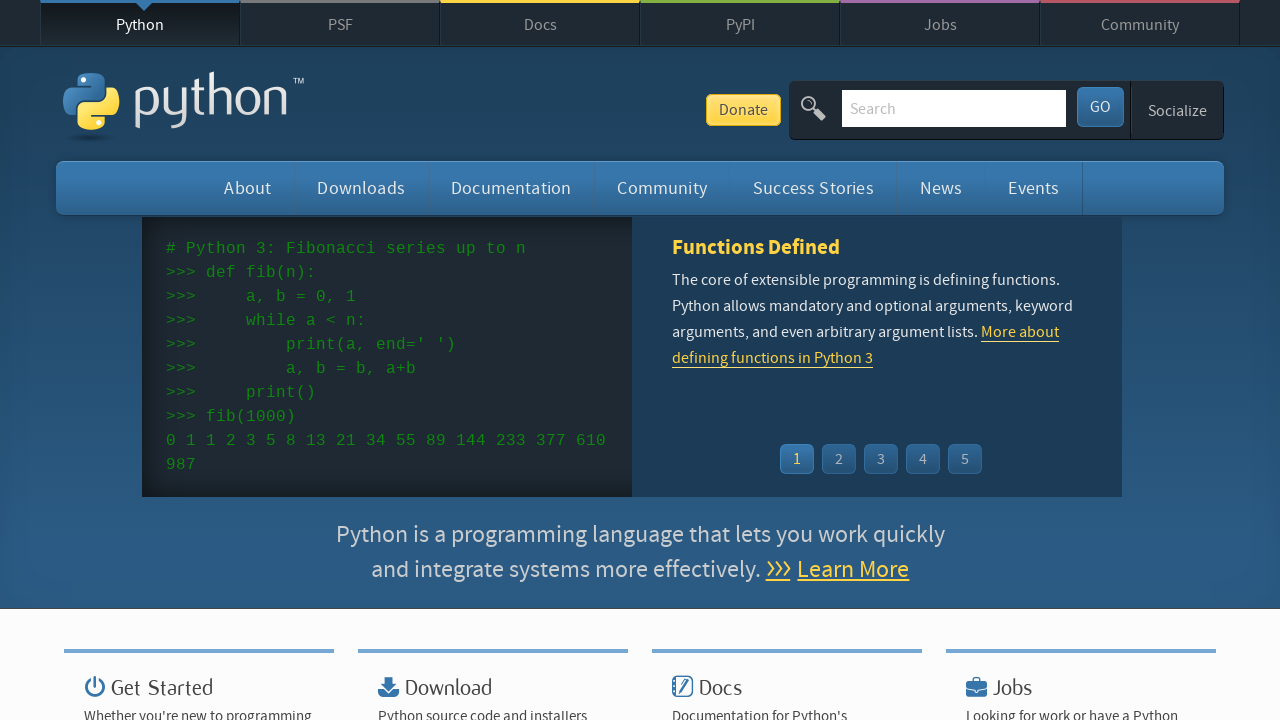